Navigates to a website and verifies that links are present on the page

Starting URL: https://www.theworldsworstwebsiteever.com/

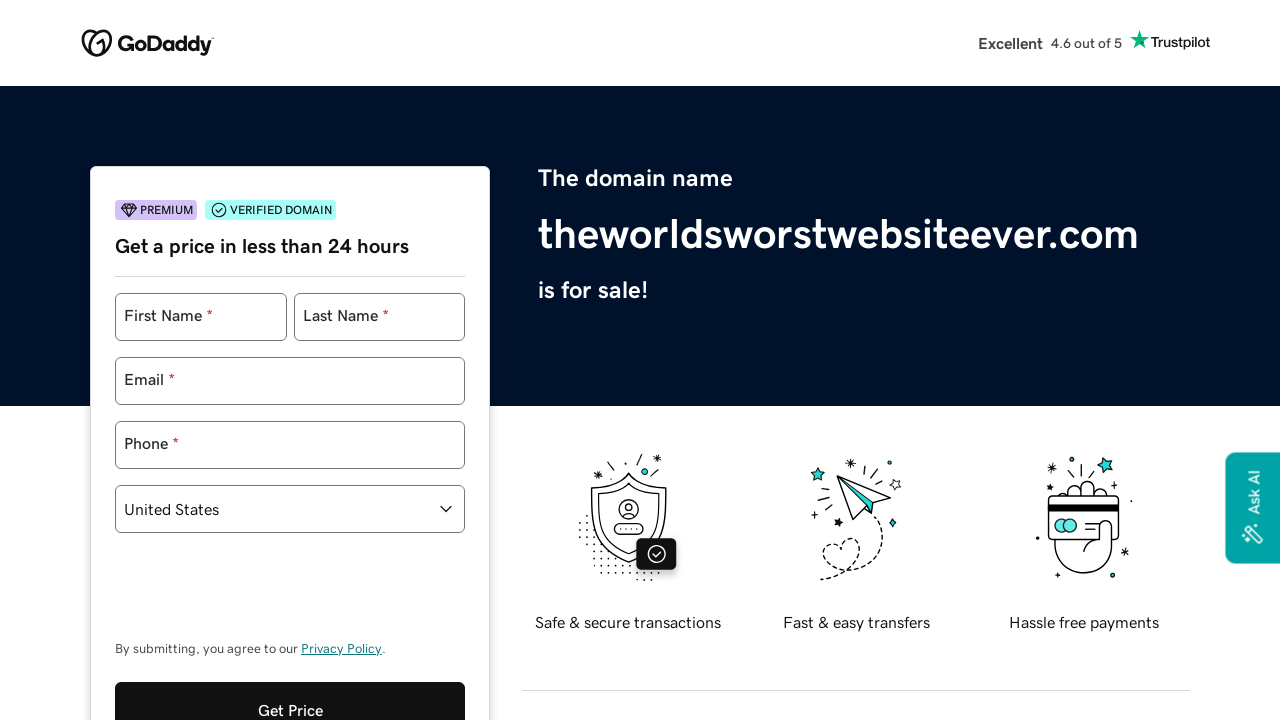

Navigated to https://www.theworldsworstwebsiteever.com/
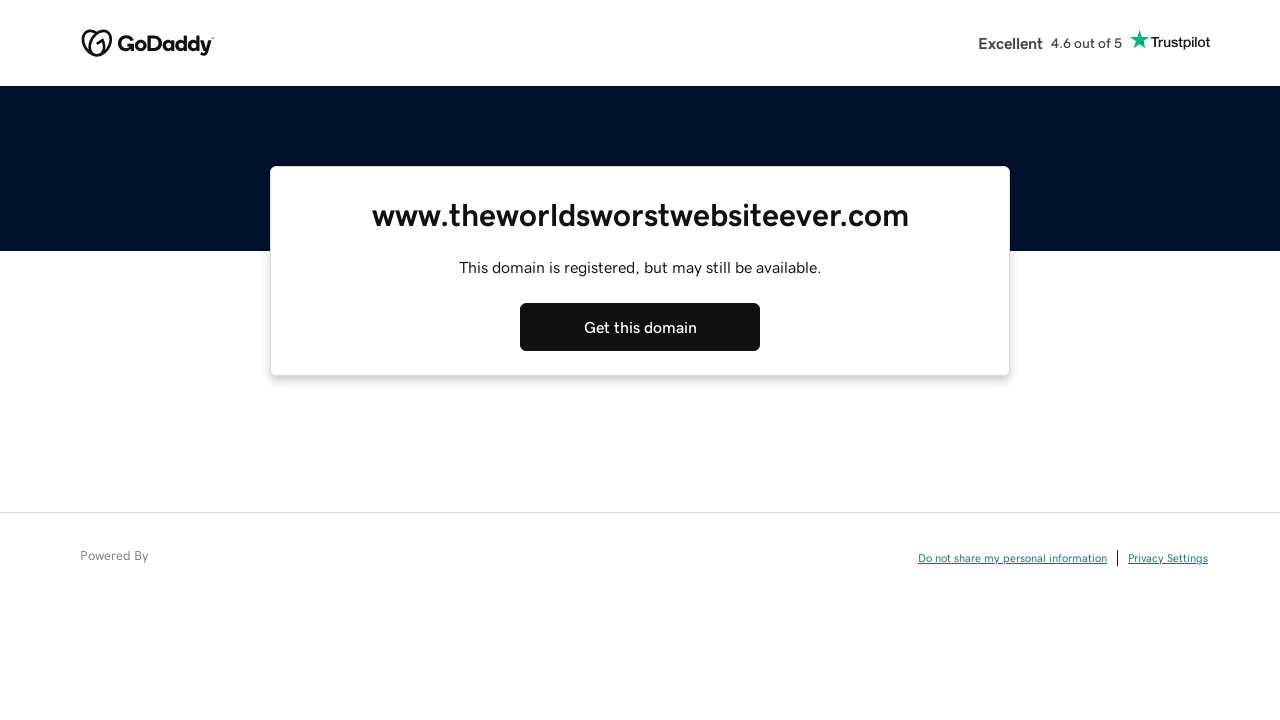

Located all links on the page
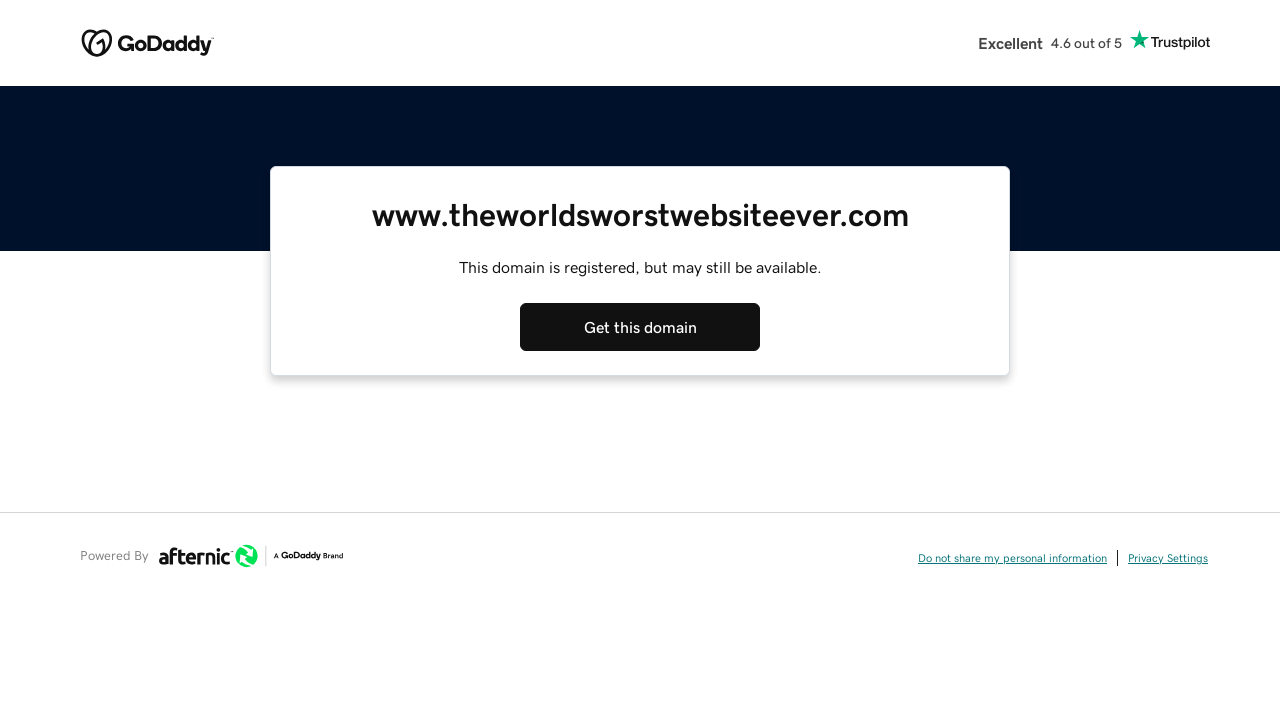

Verified that links are present on the page
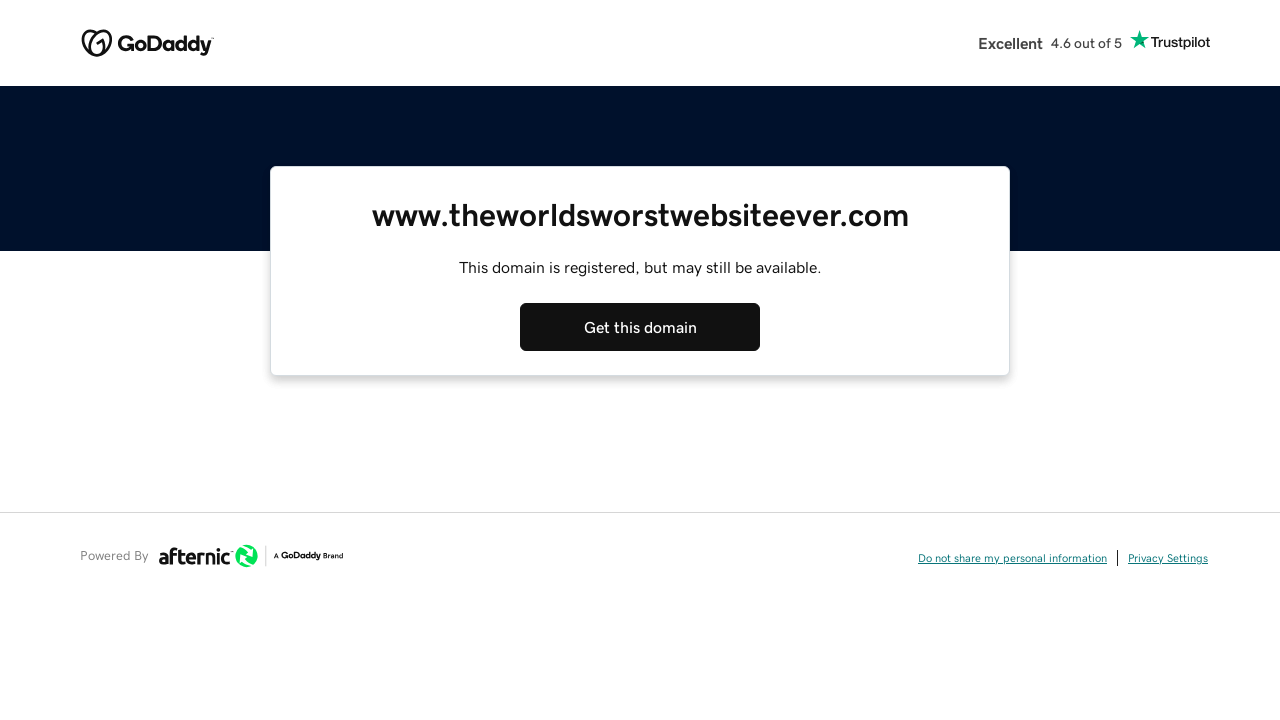

Found 1 links on the page
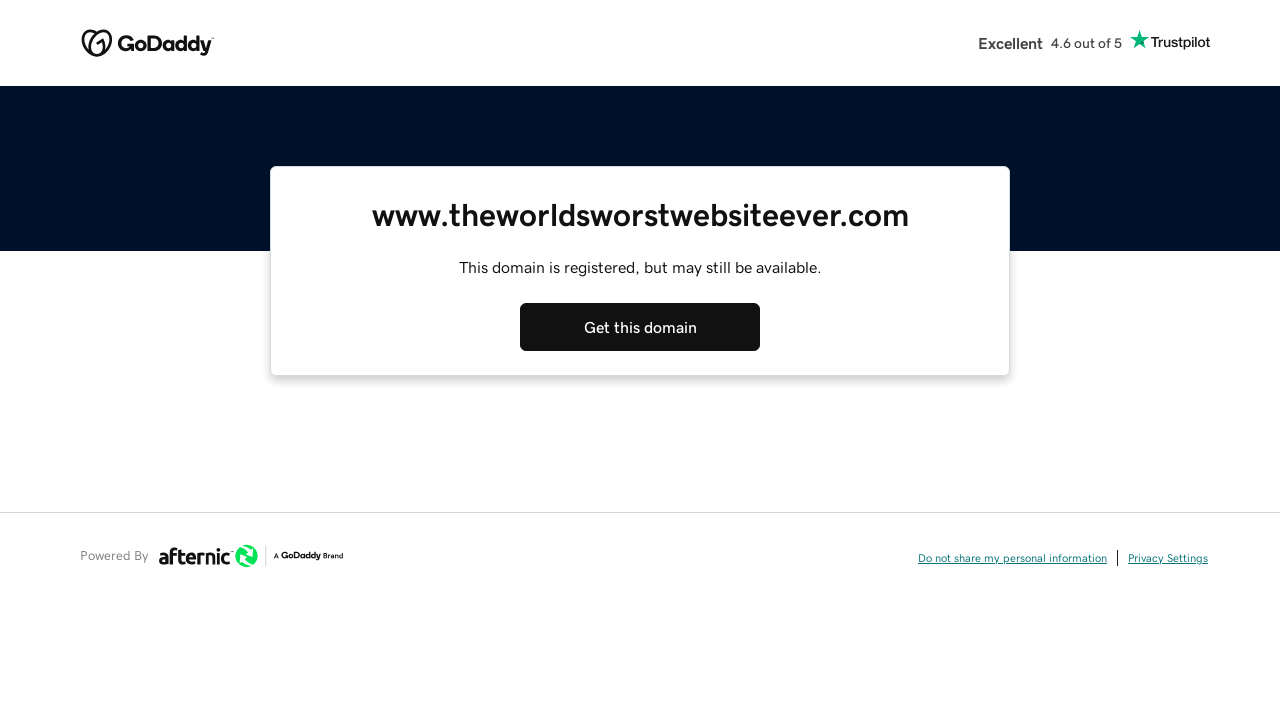

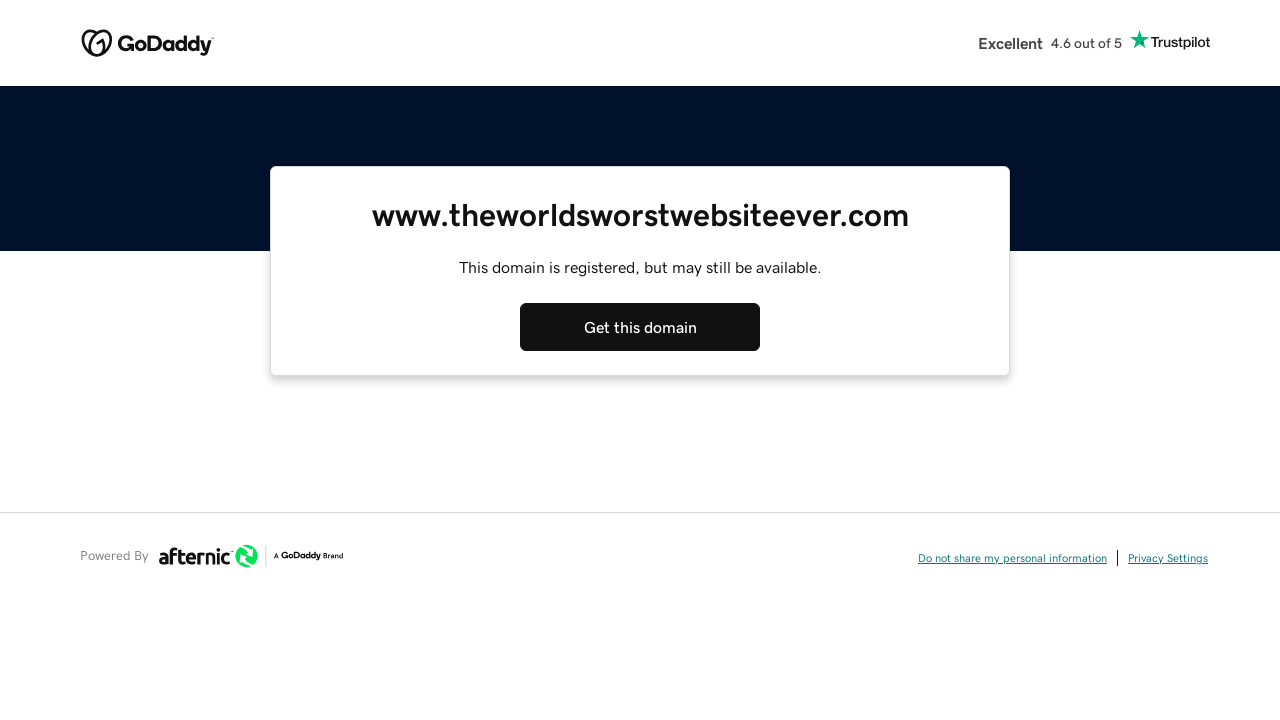